Tests customer banking operations by logging in as Harry Potter, making a deposit, withdrawing funds, and logging out

Starting URL: https://www.globalsqa.com/angularJs-protractor/BankingProject/#/login

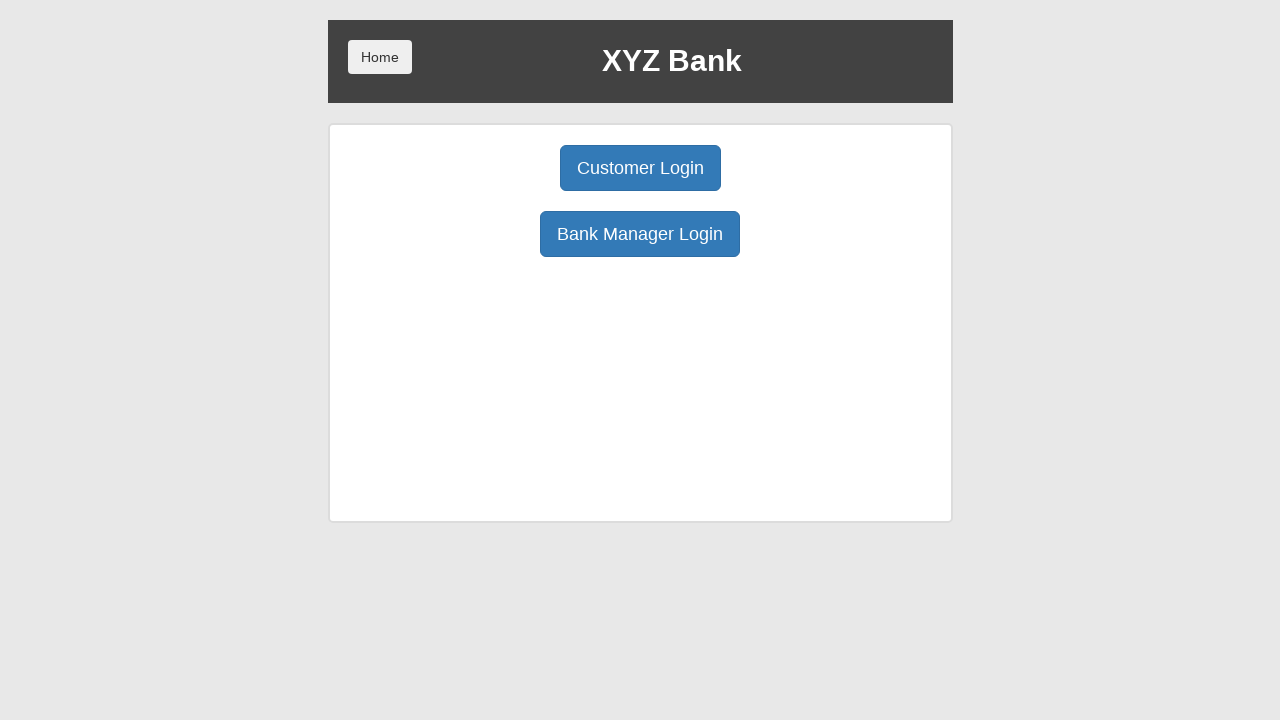

Clicked Customer Login button at (640, 168) on button:has-text('Customer Login')
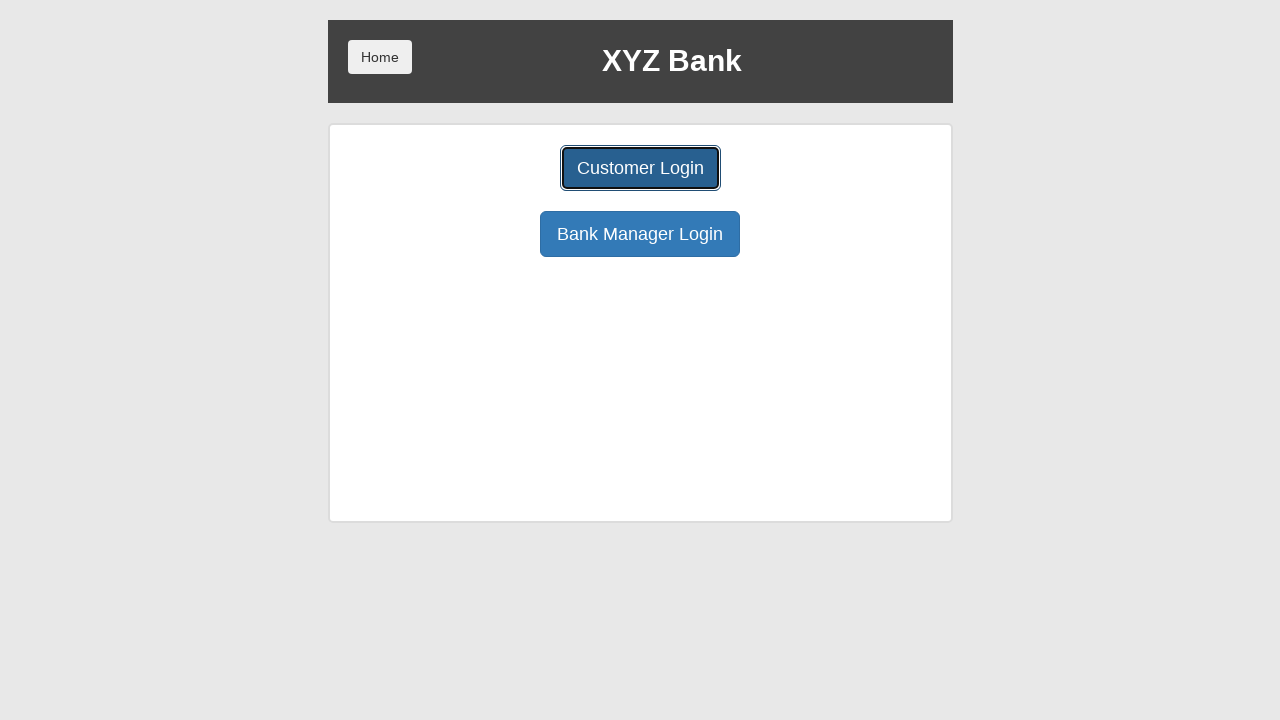

Page loaded after clicking Customer Login
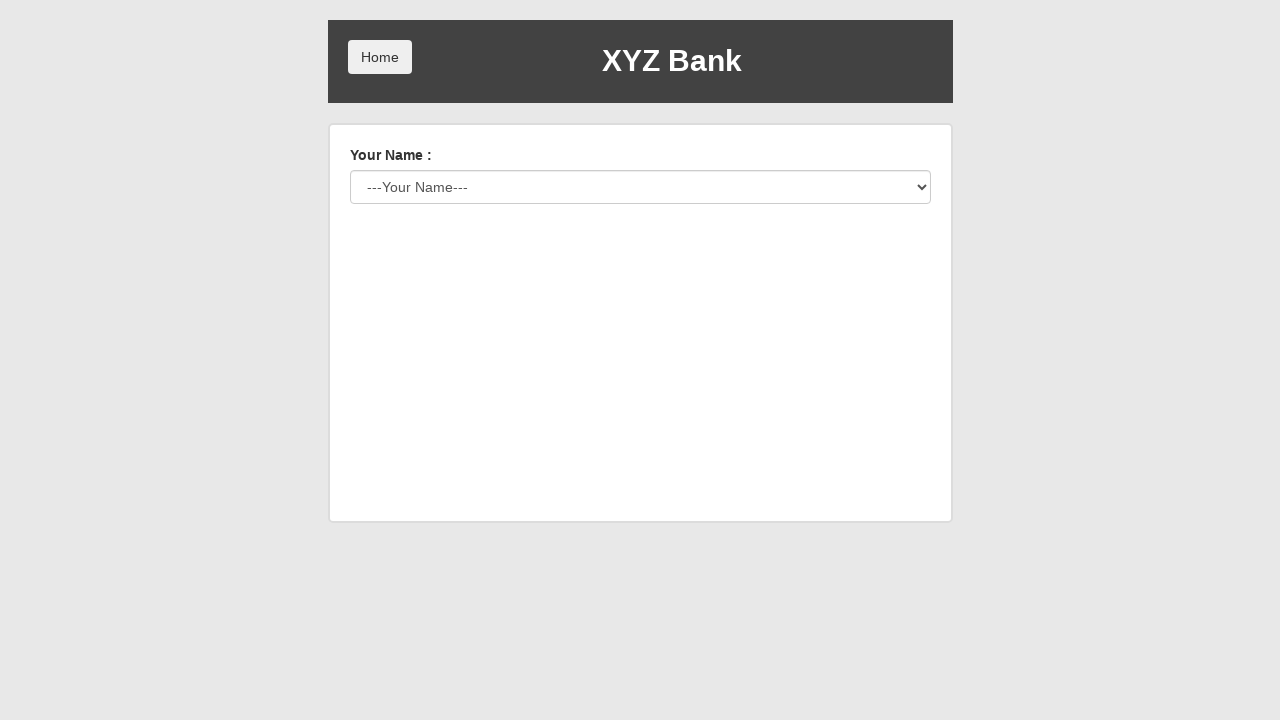

Selected Harry Potter from customer dropdown on #userSelect
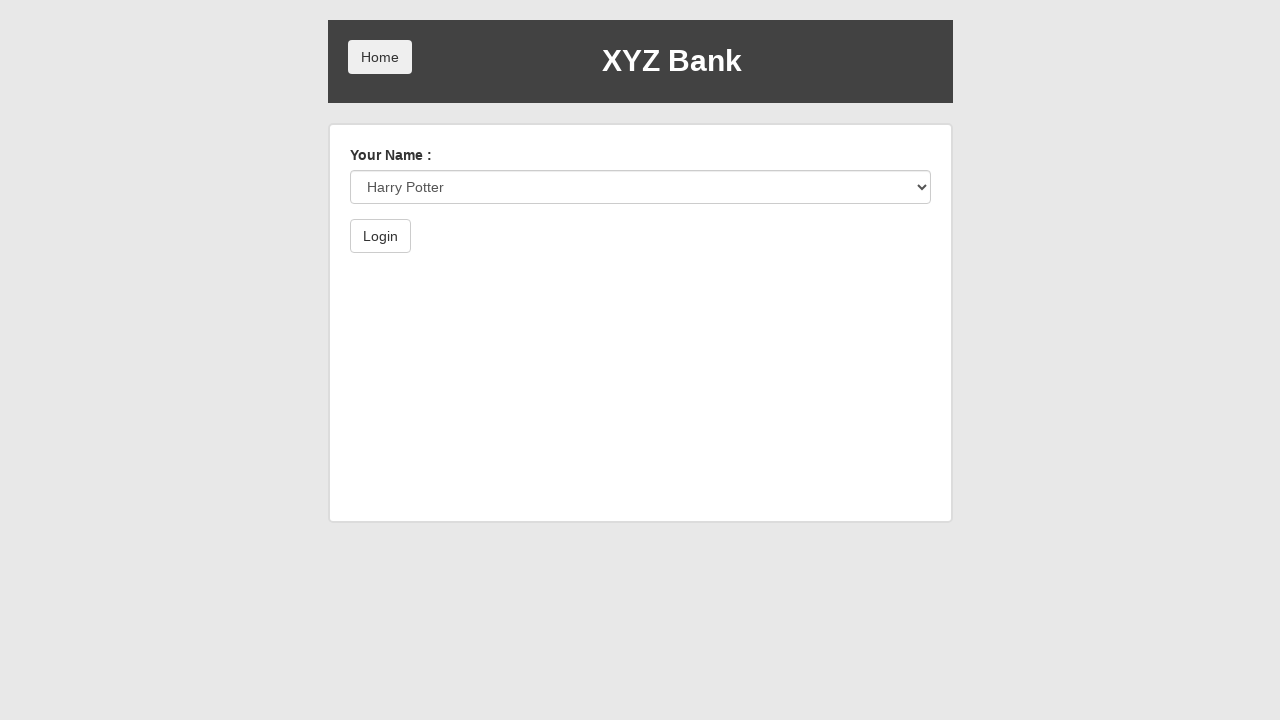

Clicked Login button to authenticate as Harry Potter at (380, 236) on button:has-text('Login')
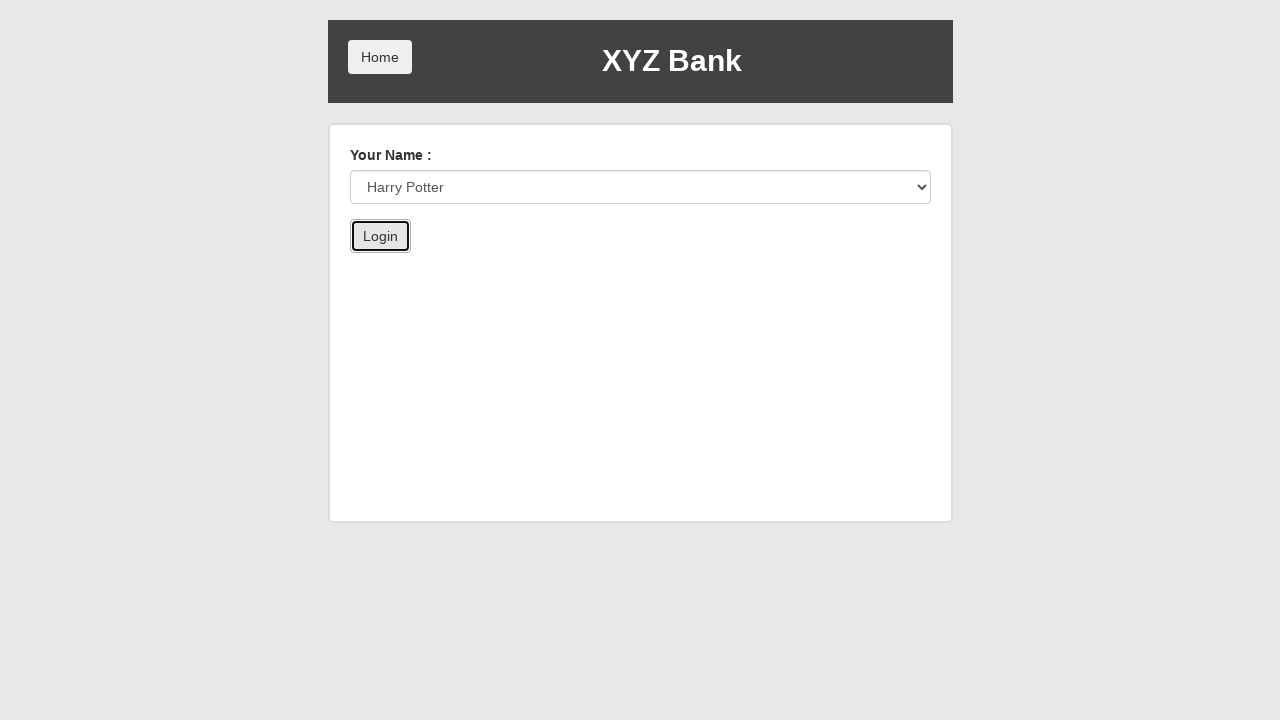

Page loaded after successful login
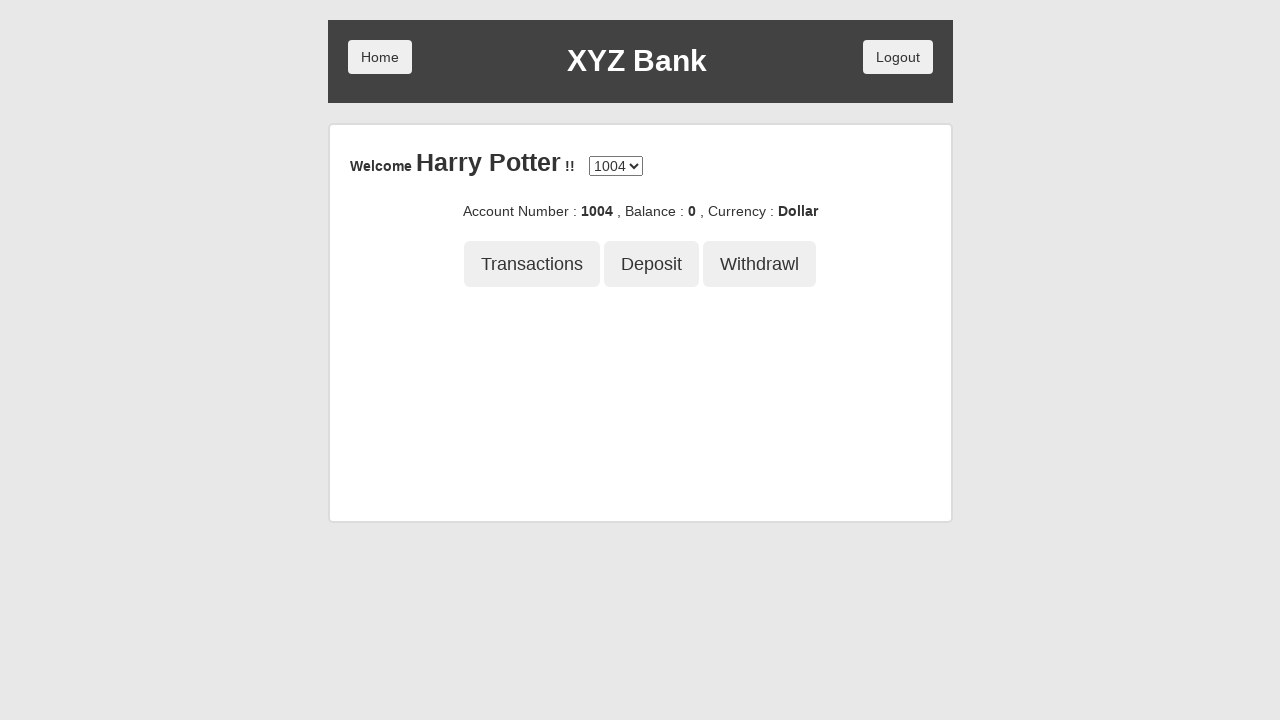

Clicked Deposit button to open deposit form at (652, 264) on button:has-text('Deposit')
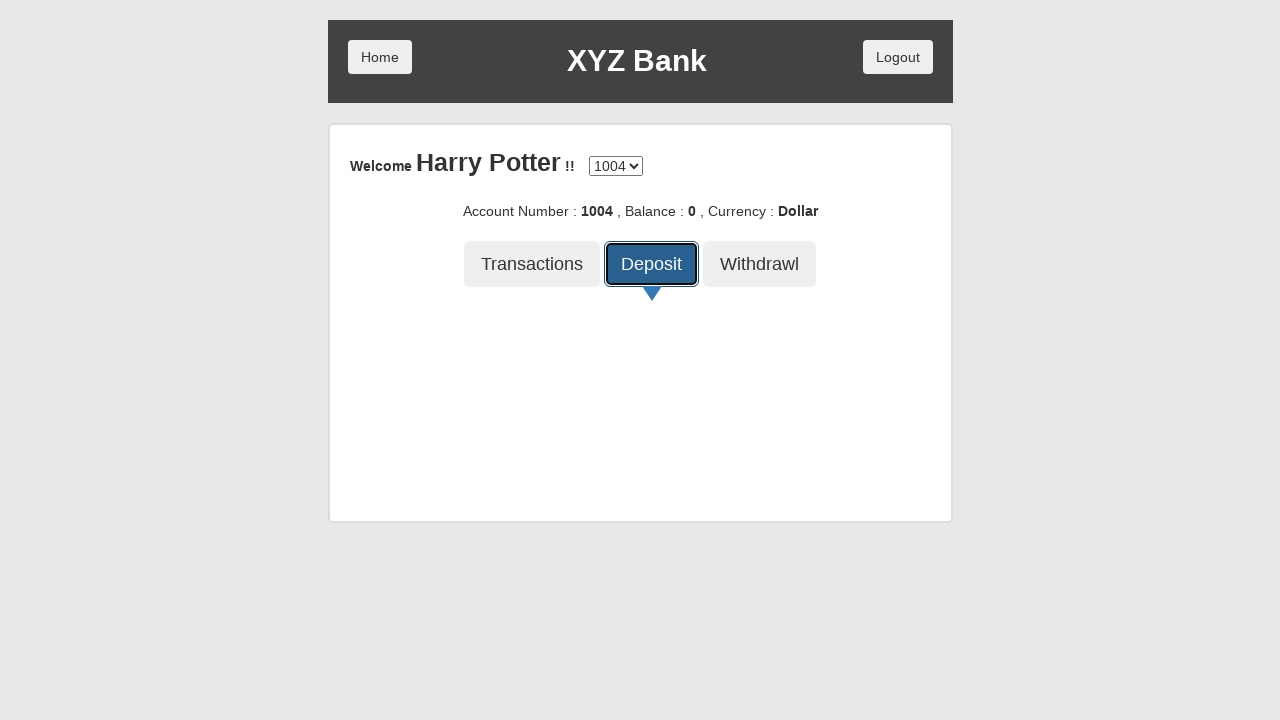

Deposit form loaded
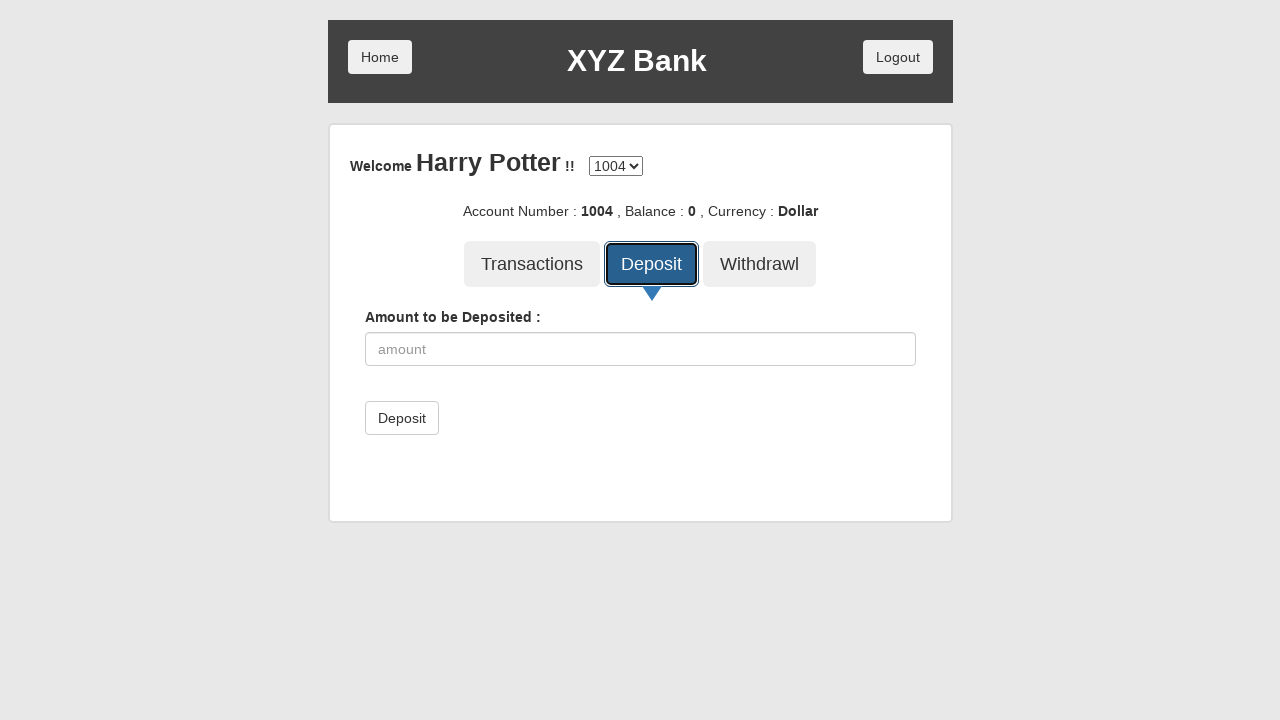

Entered deposit amount of 500 on xpath=/html/body/div/div/div[2]/div/div[4]/div/form/div/input
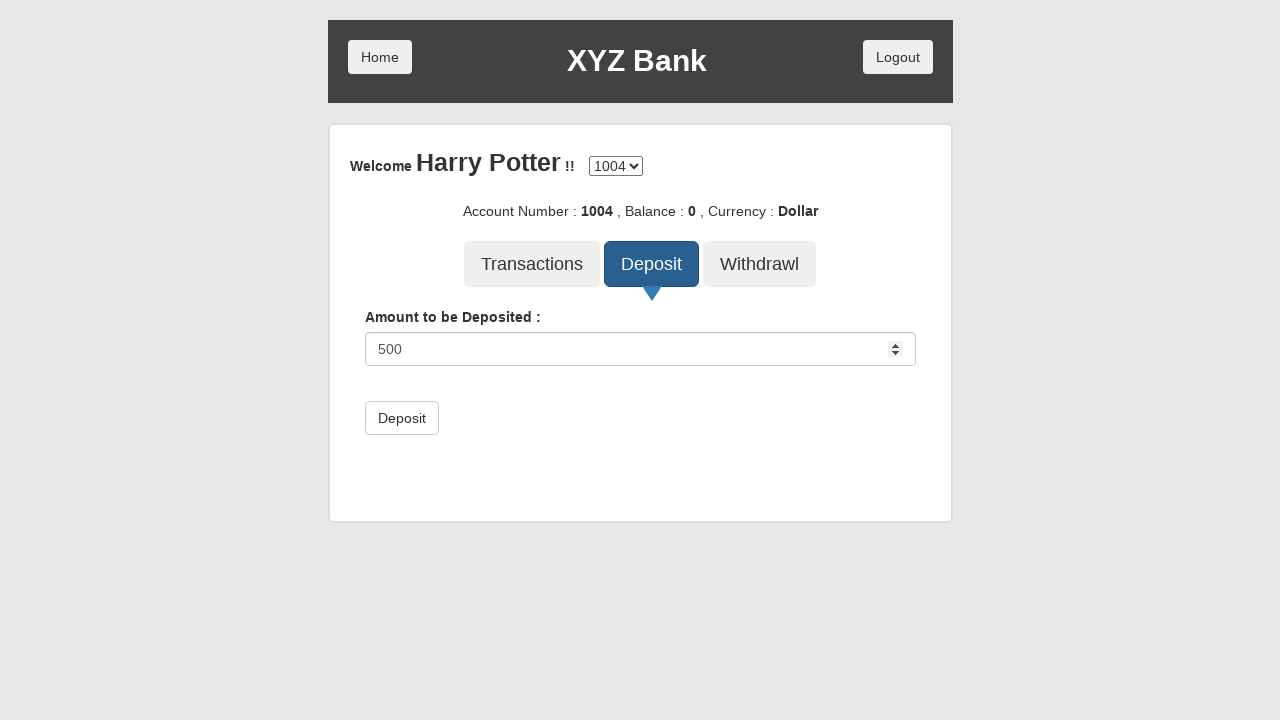

Submitted deposit of 500 at (402, 418) on form button:has-text('Deposit')
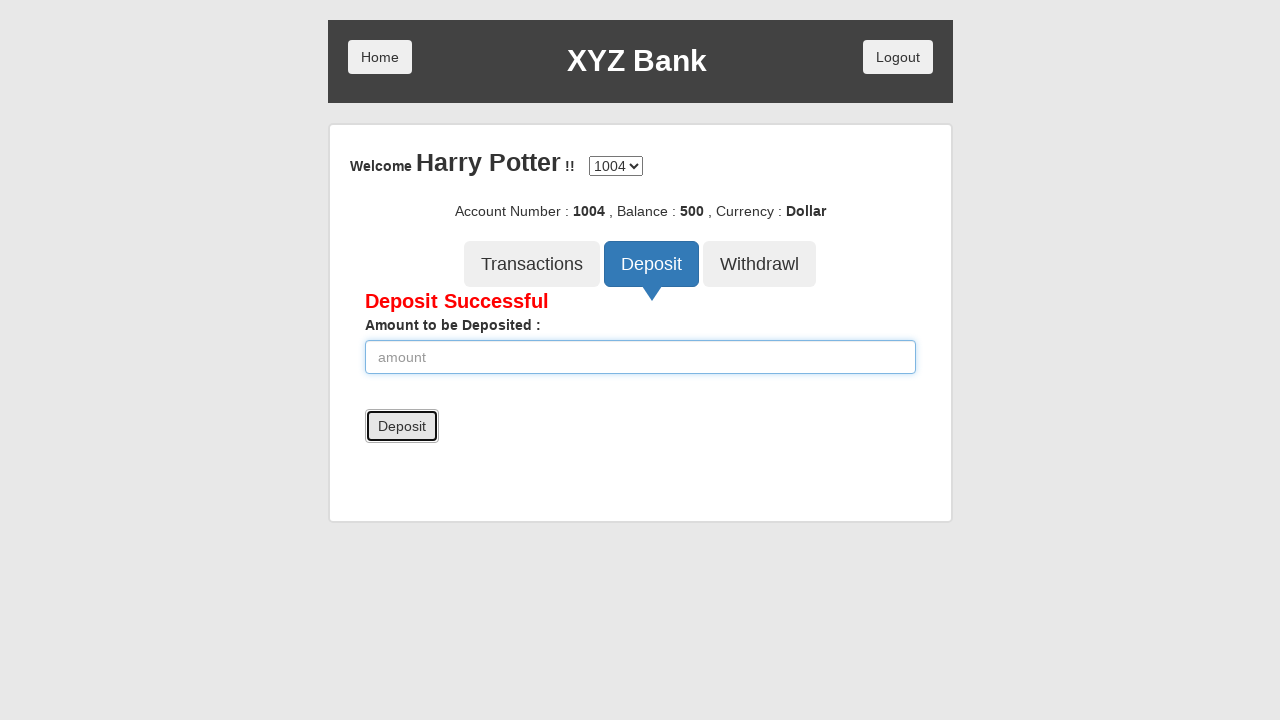

Page loaded after deposit submission
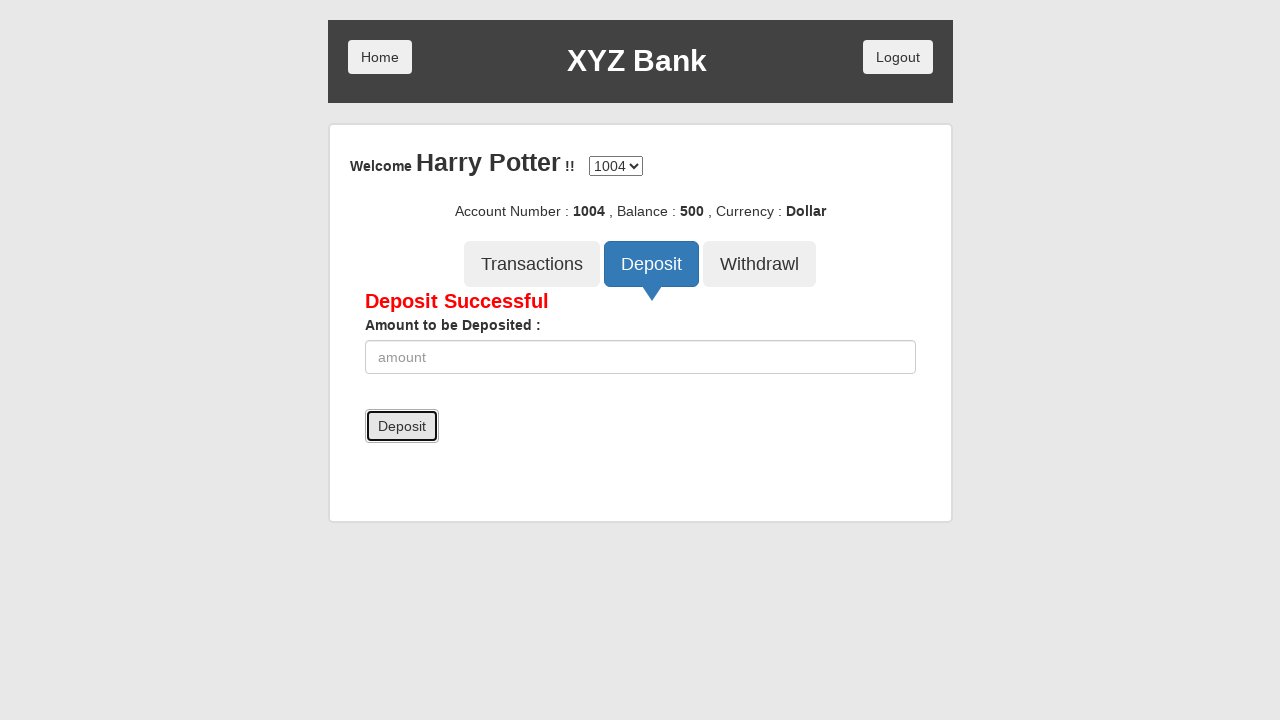

Clicked Withdrawal button to open withdrawal form at (760, 264) on button:has-text('Withdrawl')
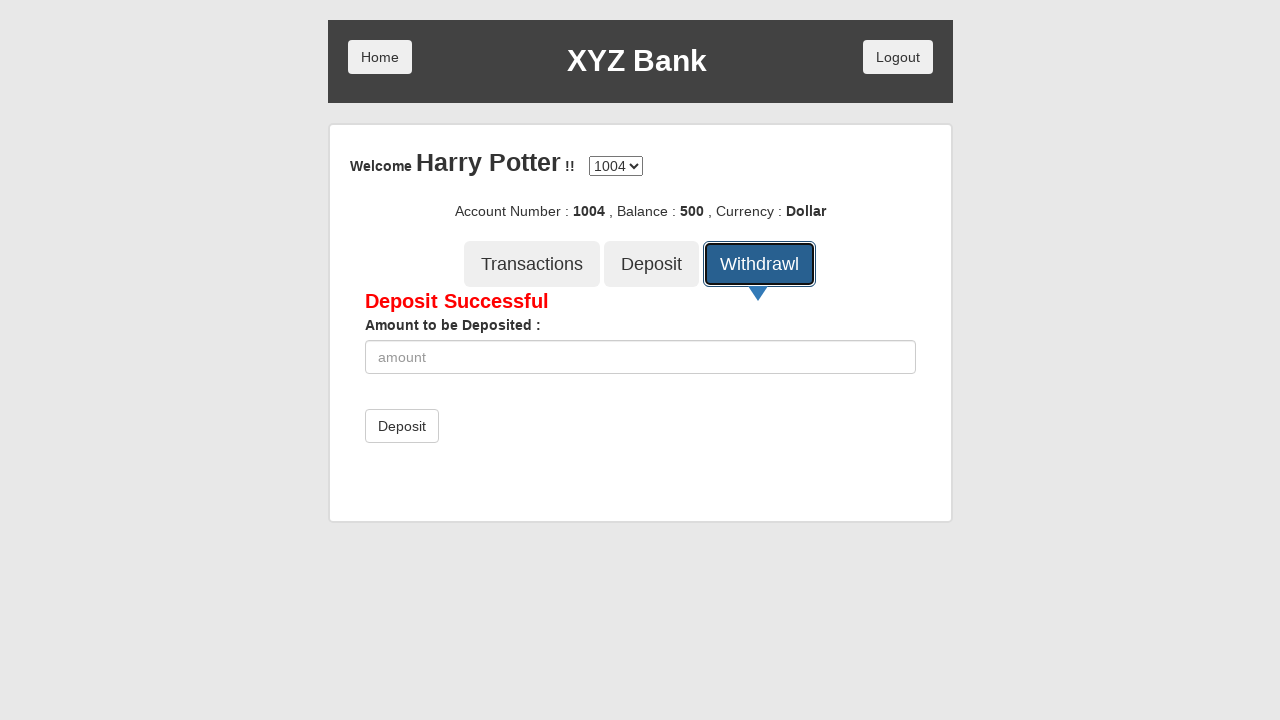

Withdrawal form loaded
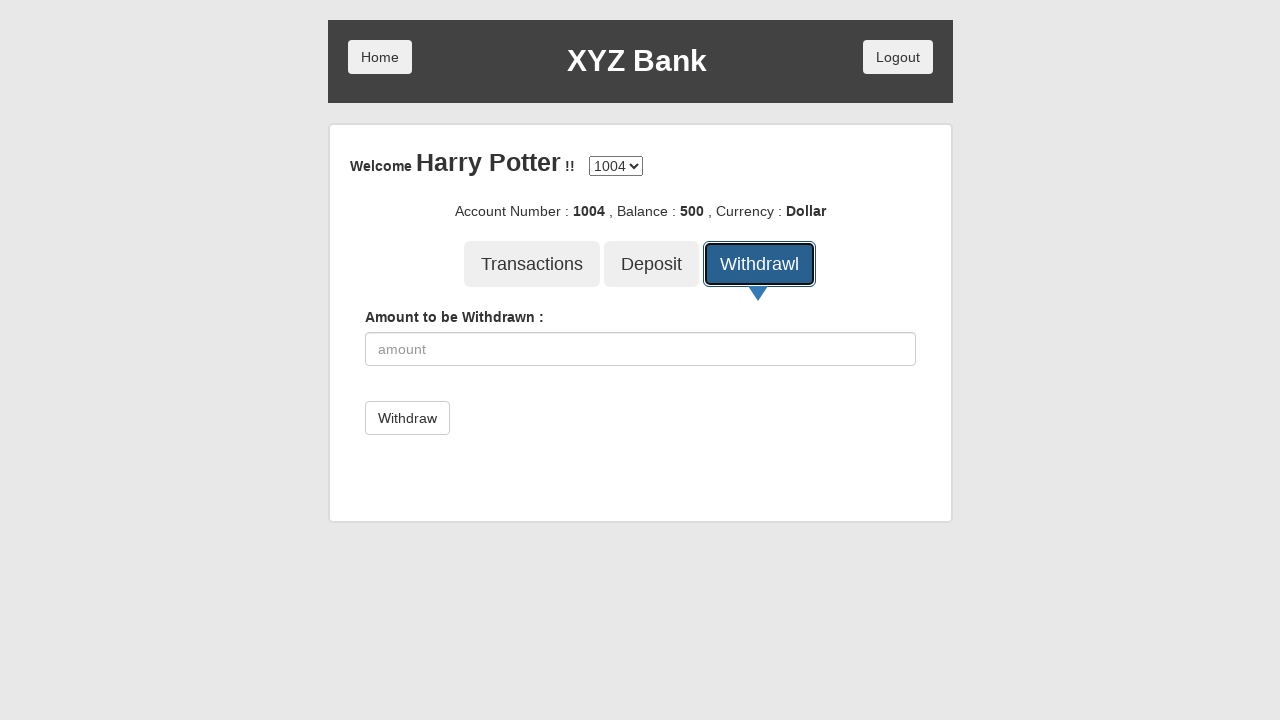

Entered withdrawal amount of 300 on xpath=/html/body/div/div/div[2]/div/div[4]/div/form/div/input
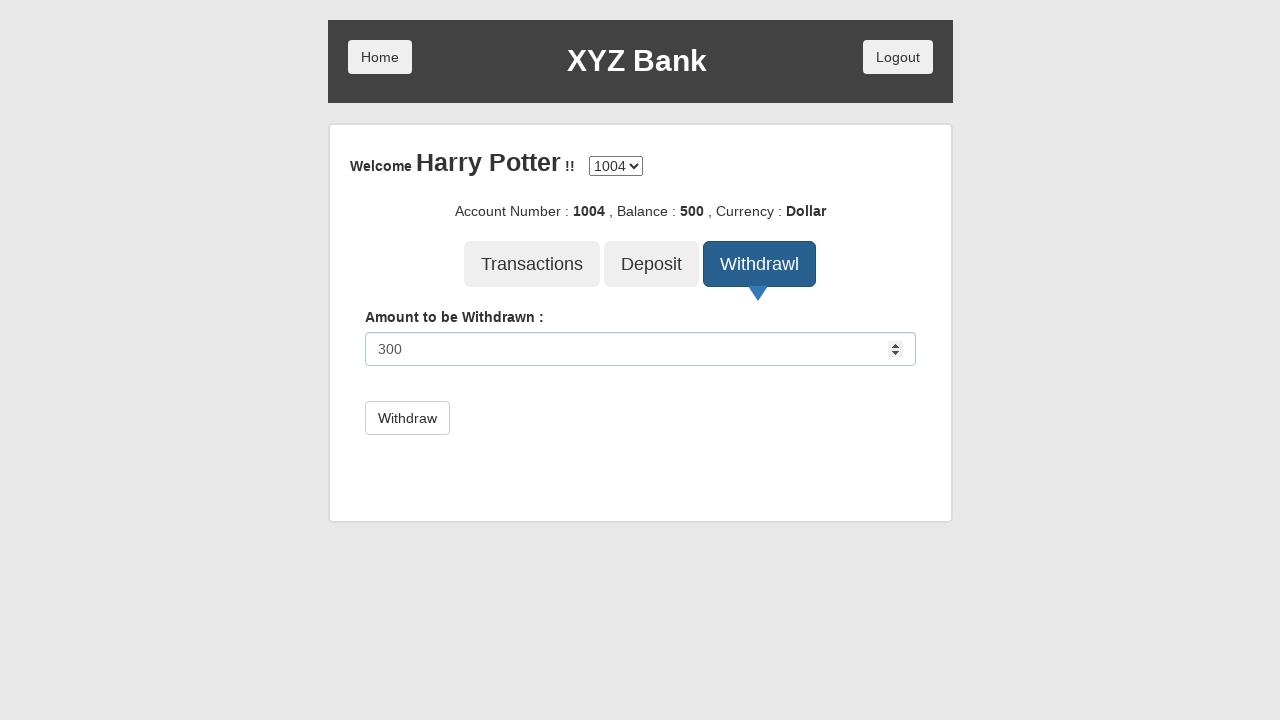

Submitted withdrawal of 300 at (760, 264) on button:has-text('Withdraw')
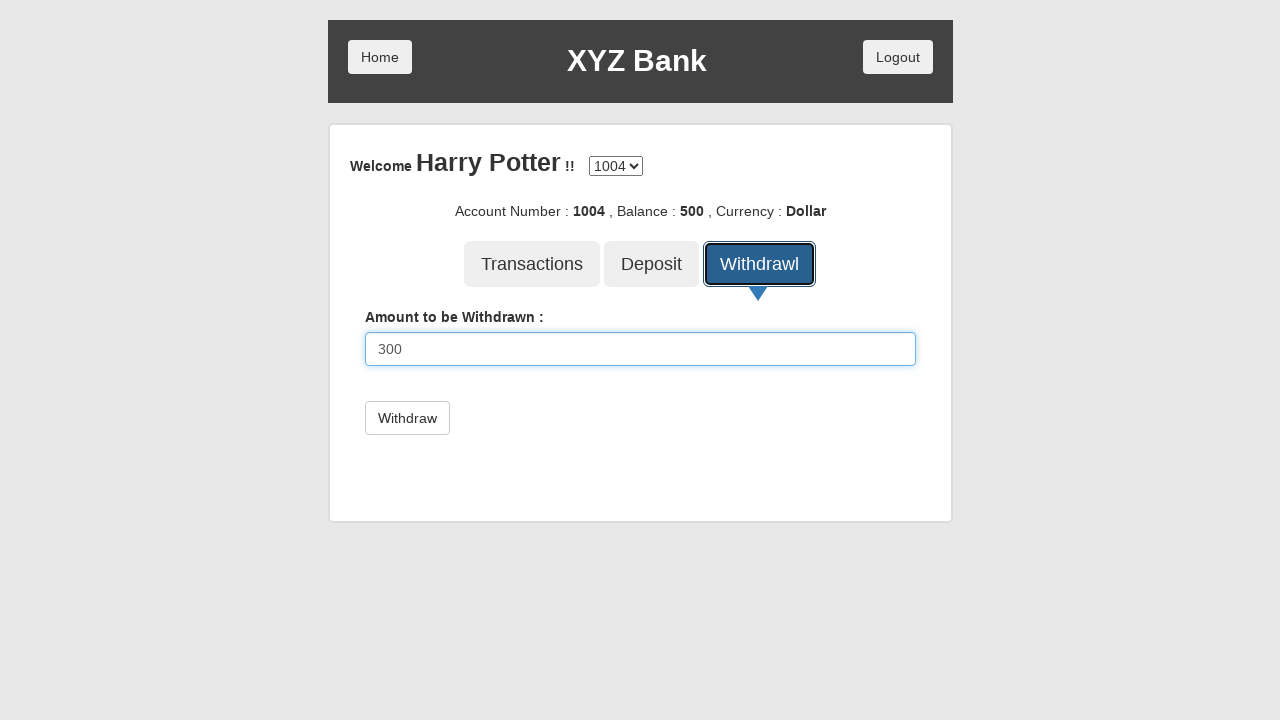

Page loaded after withdrawal submission
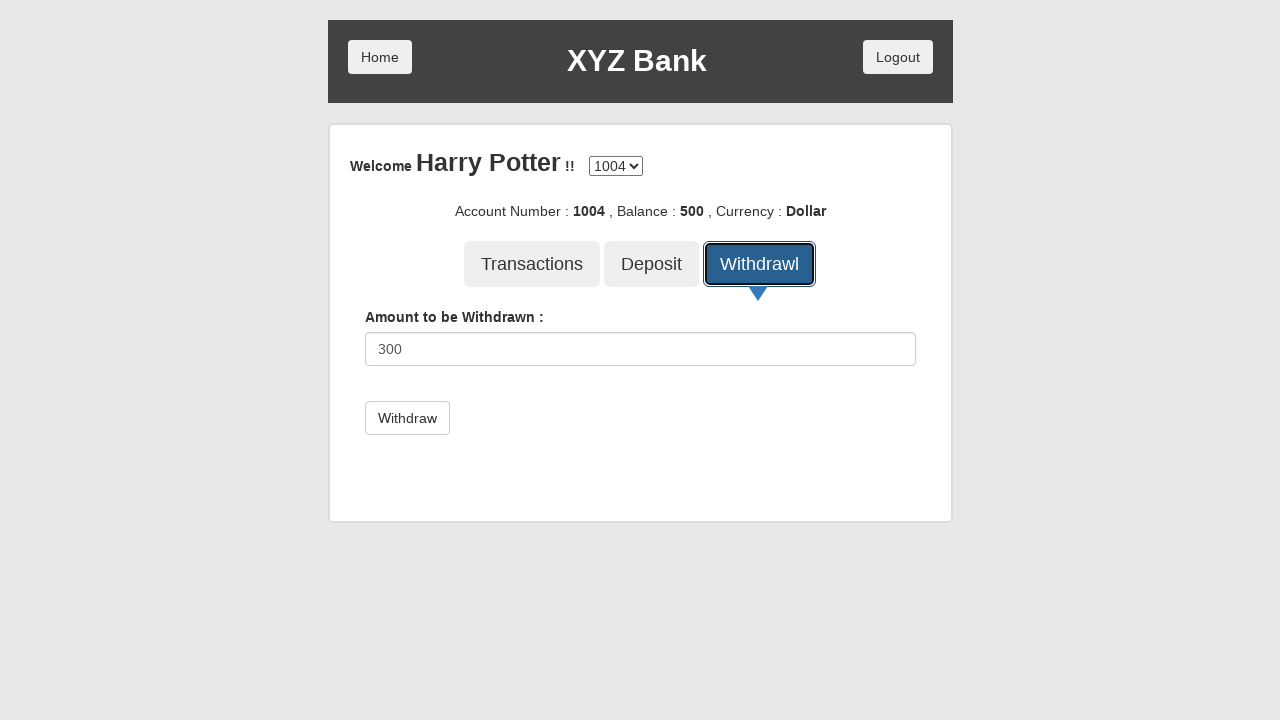

Clicked Logout button at (898, 57) on button:has-text('Logout')
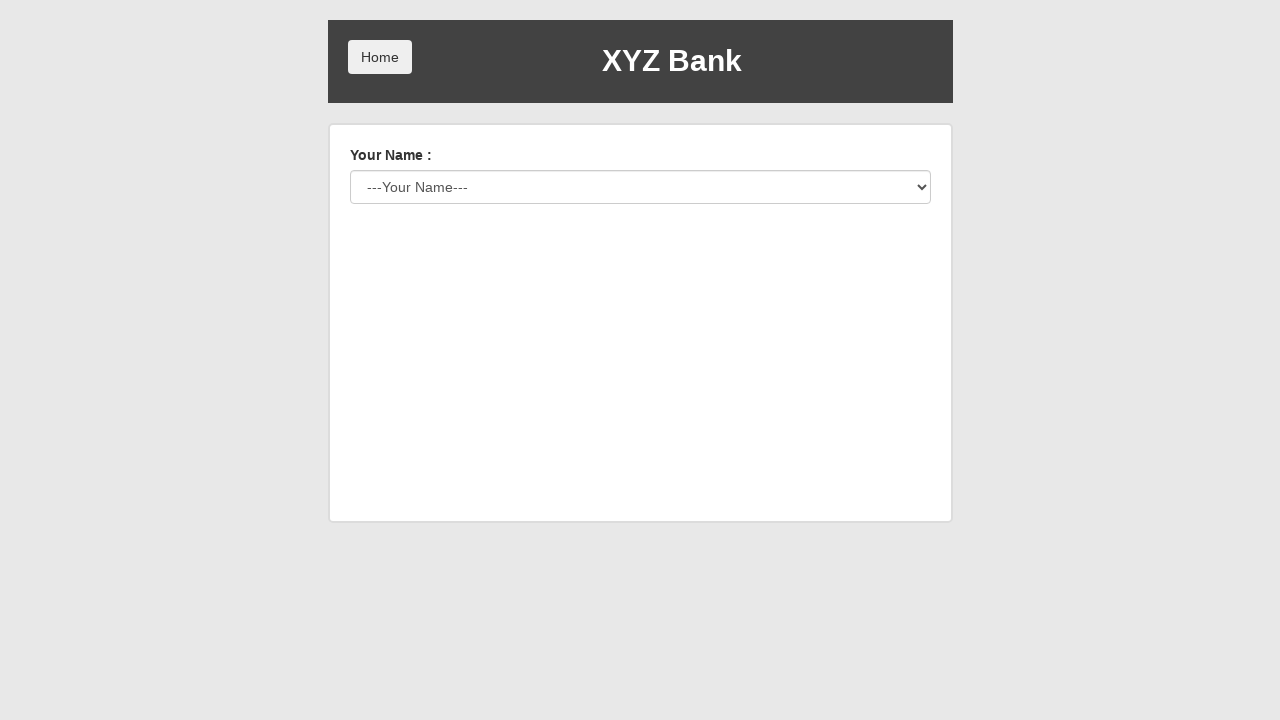

Page loaded after logout
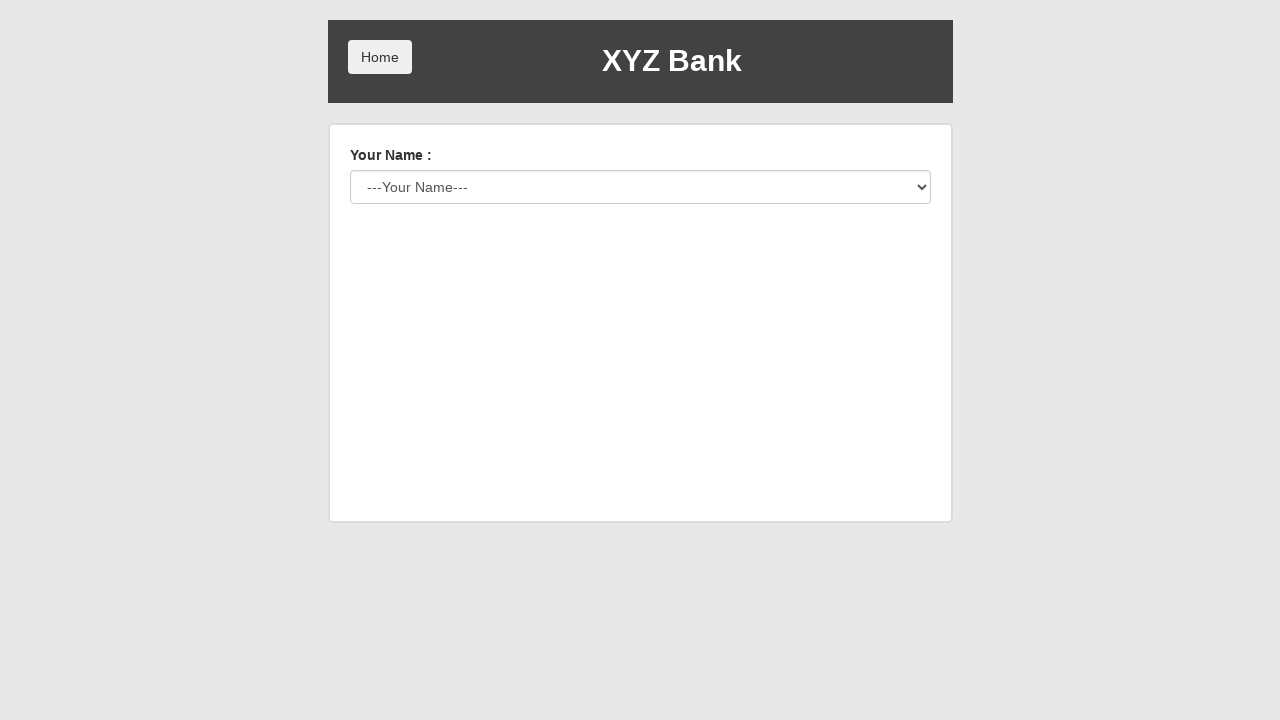

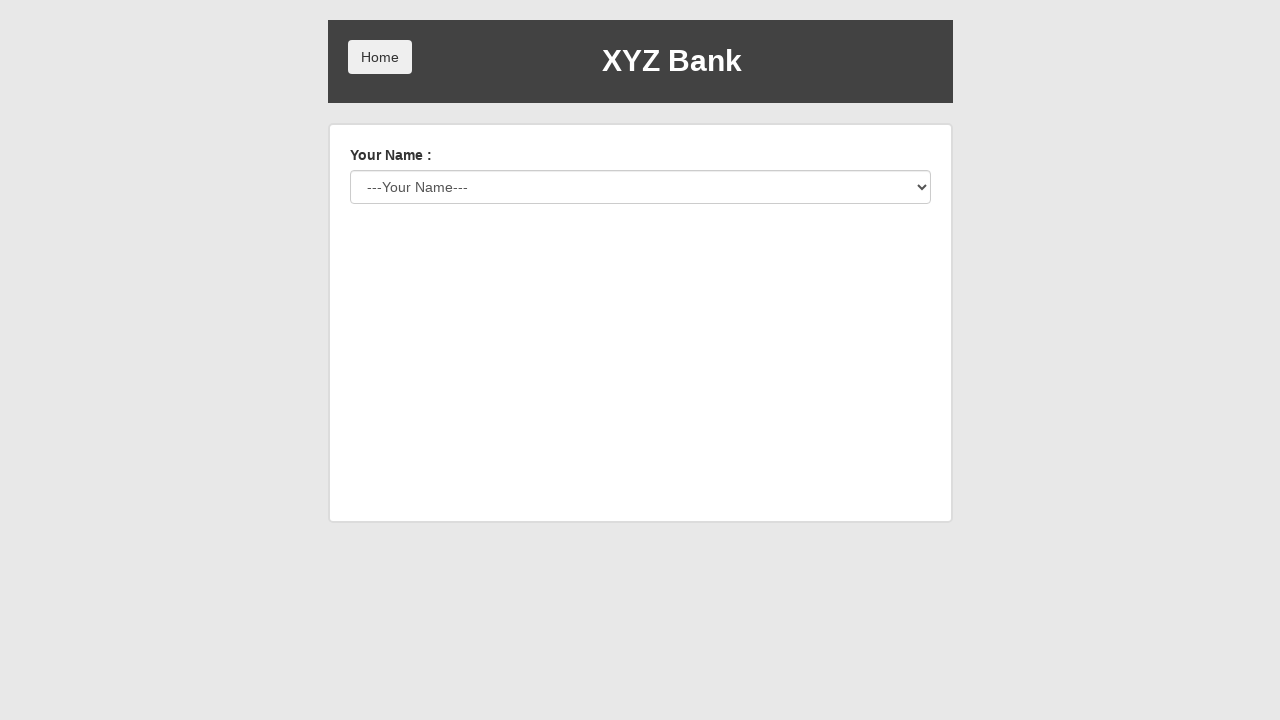